Tests the football statistics page by clicking the "All matches" filter and selecting "Spain" from the country dropdown to filter match data.

Starting URL: https://www.adamchoi.co.uk/teamgoals/detailed

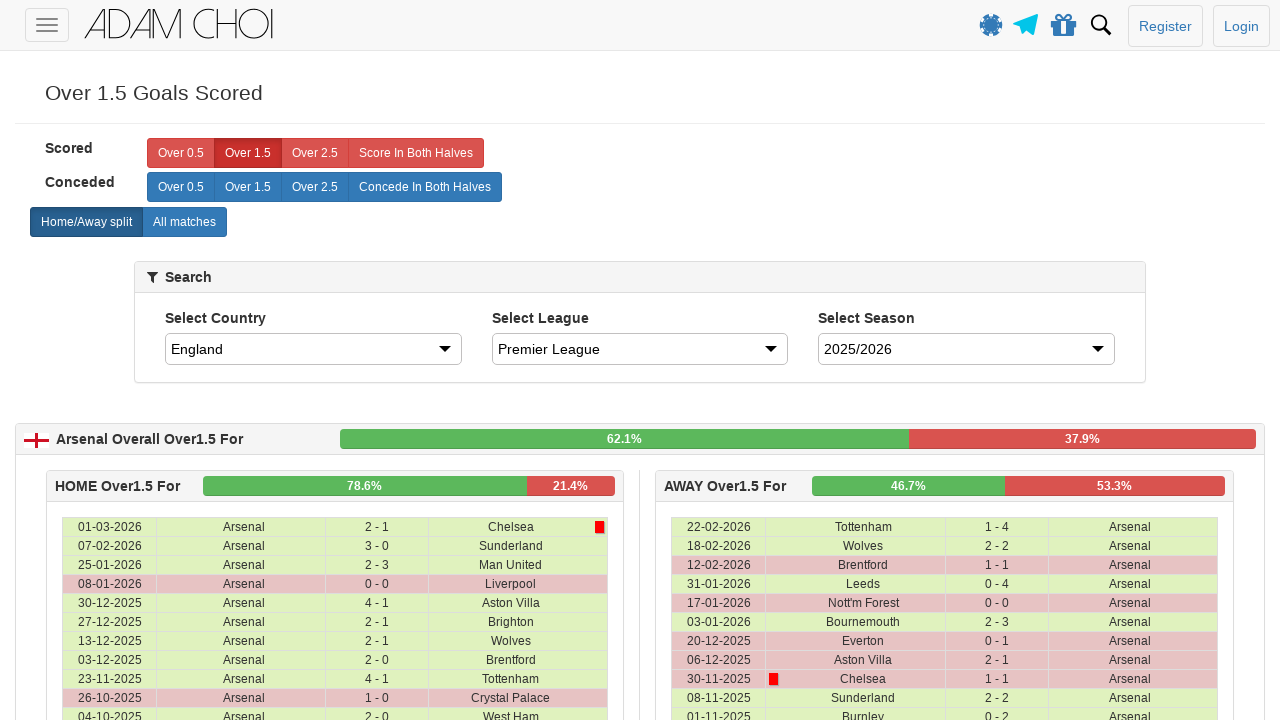

Clicked 'All matches' filter label at (184, 222) on xpath=//label[contains(text(), 'All matches')]
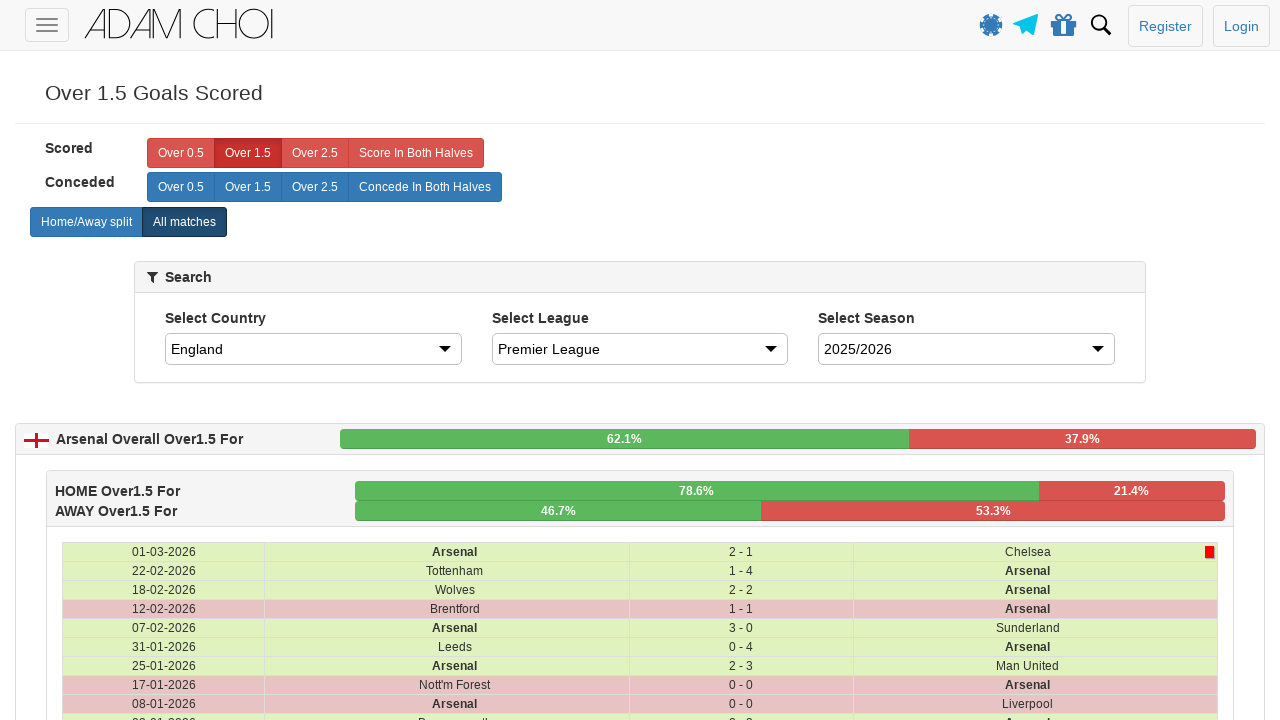

Selected 'Spain' from the country dropdown on #country
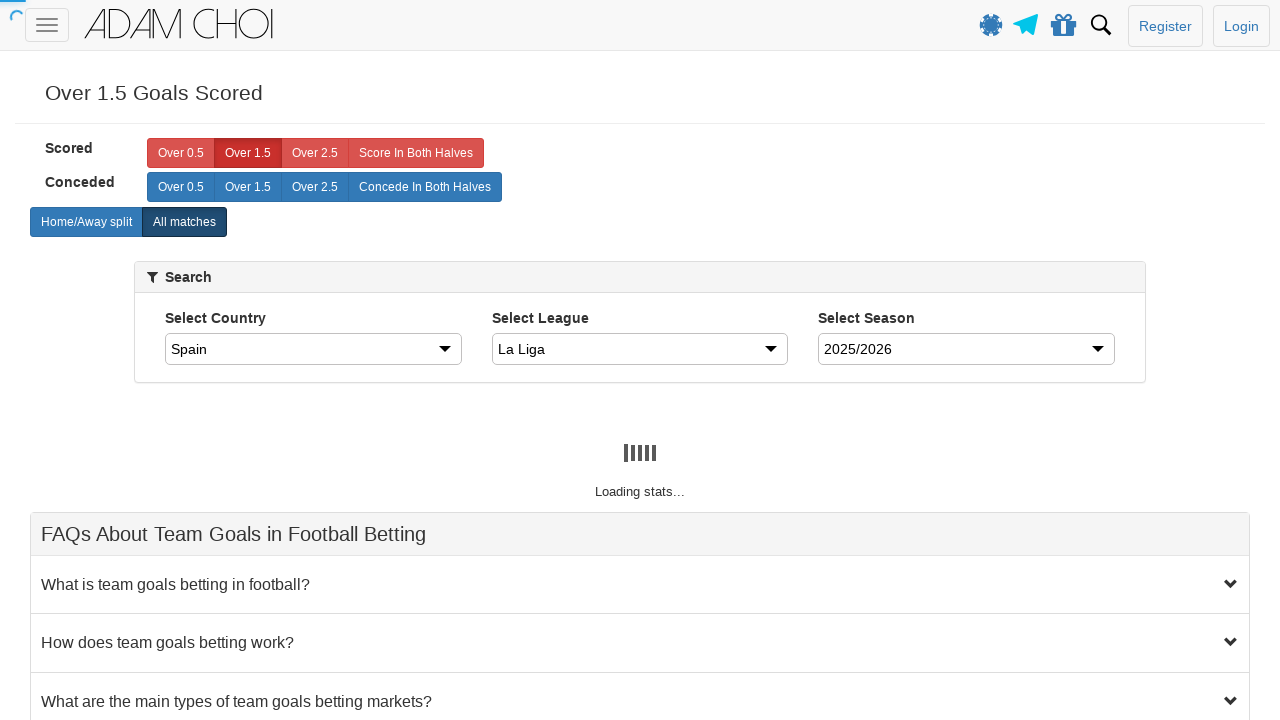

Matches table loaded with data
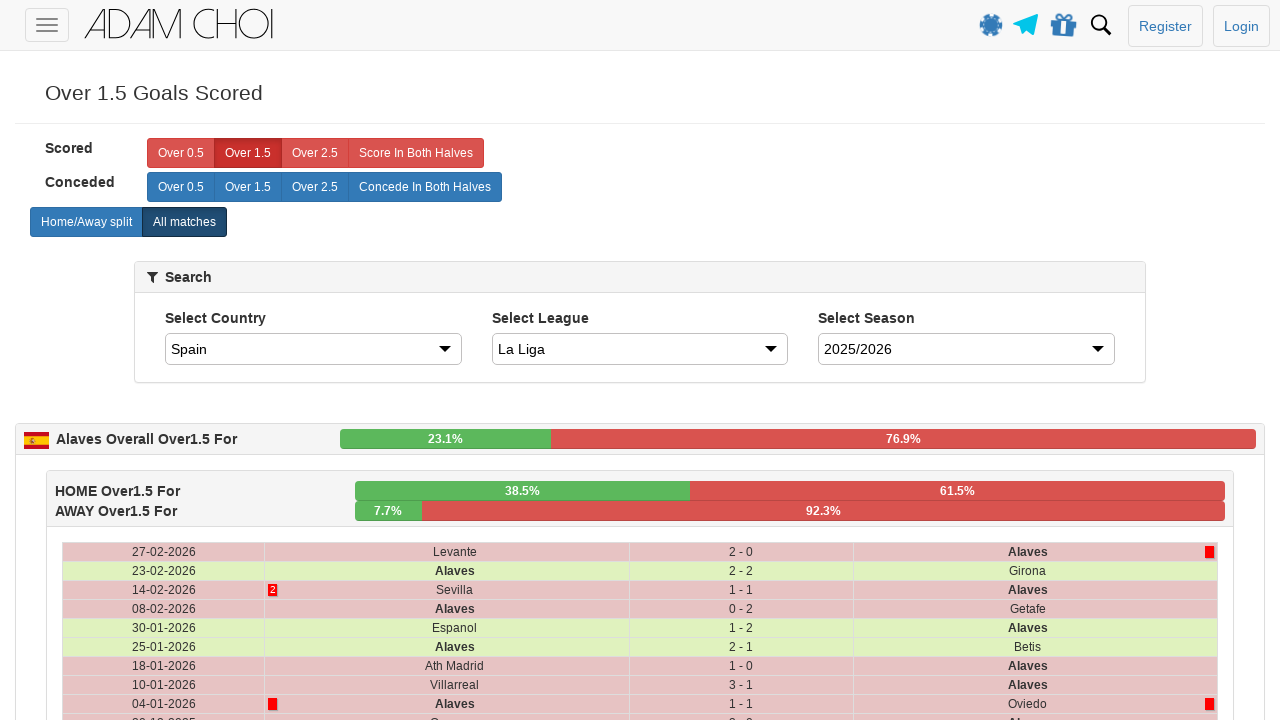

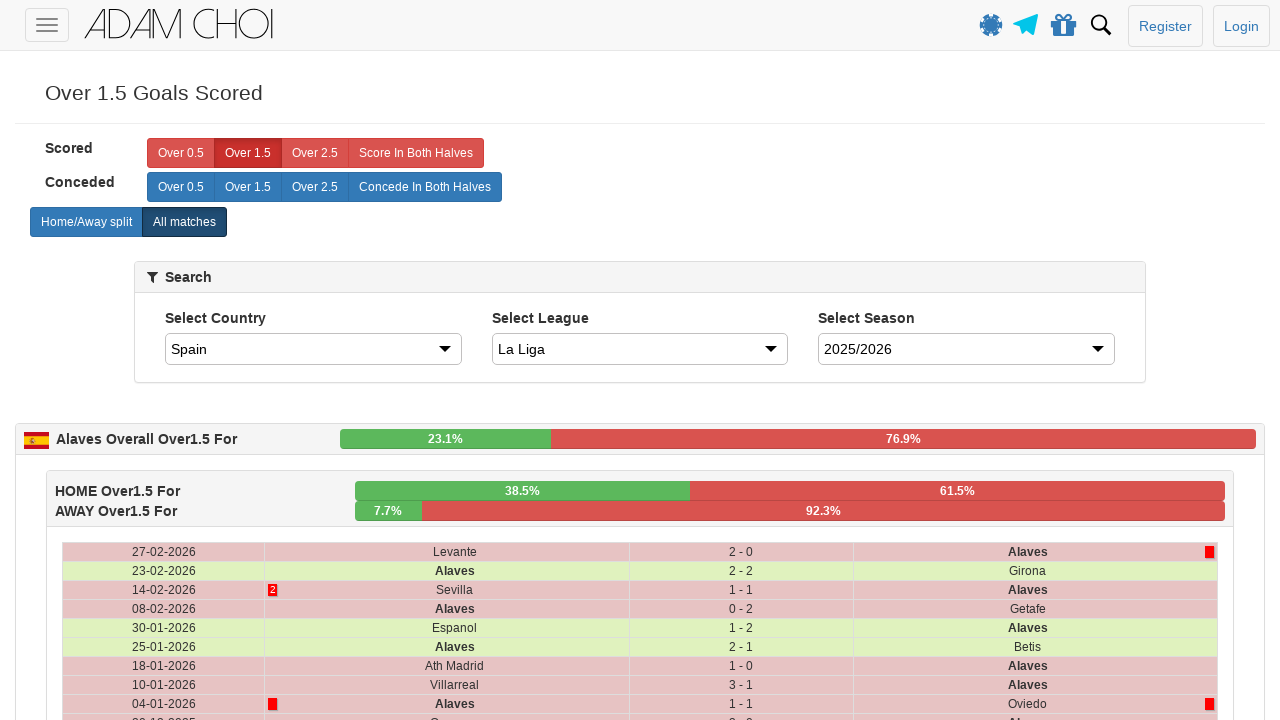